Tests handling a JavaScript confirm dialog by clicking Cancel to dismiss it

Starting URL: https://the-internet.herokuapp.com/javascript_alerts

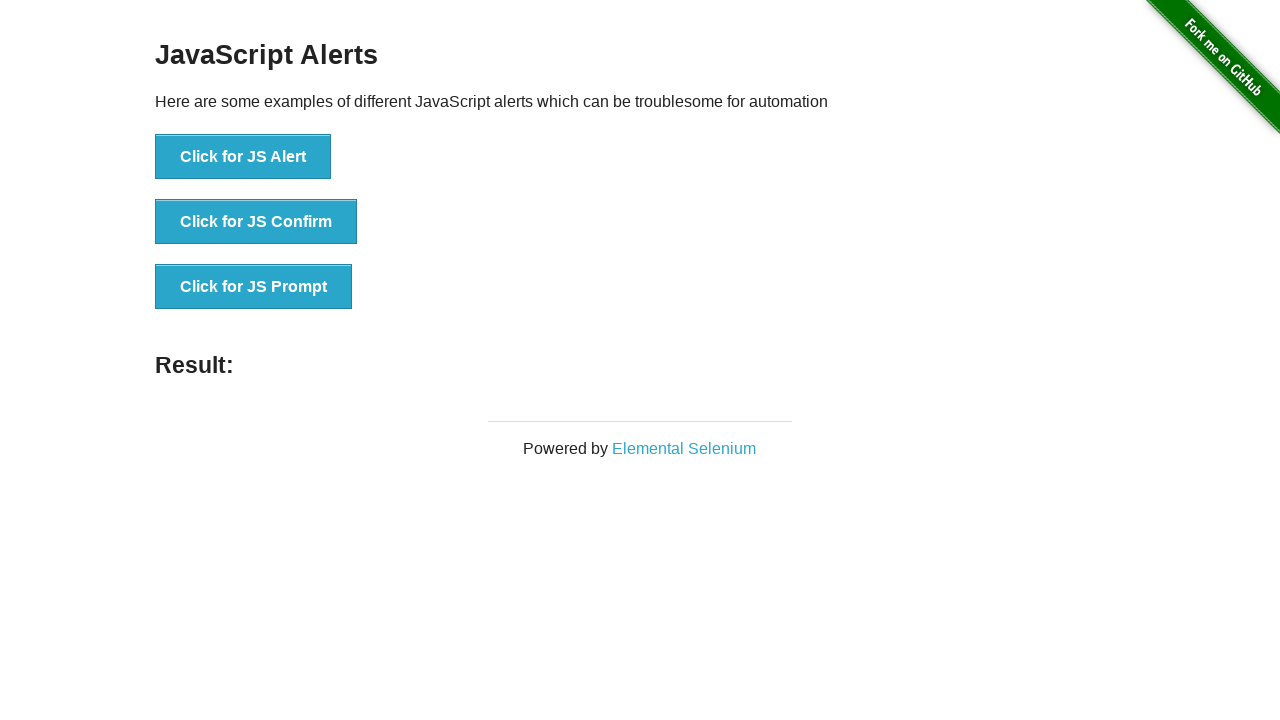

Set up dialog handler to dismiss confirm alerts
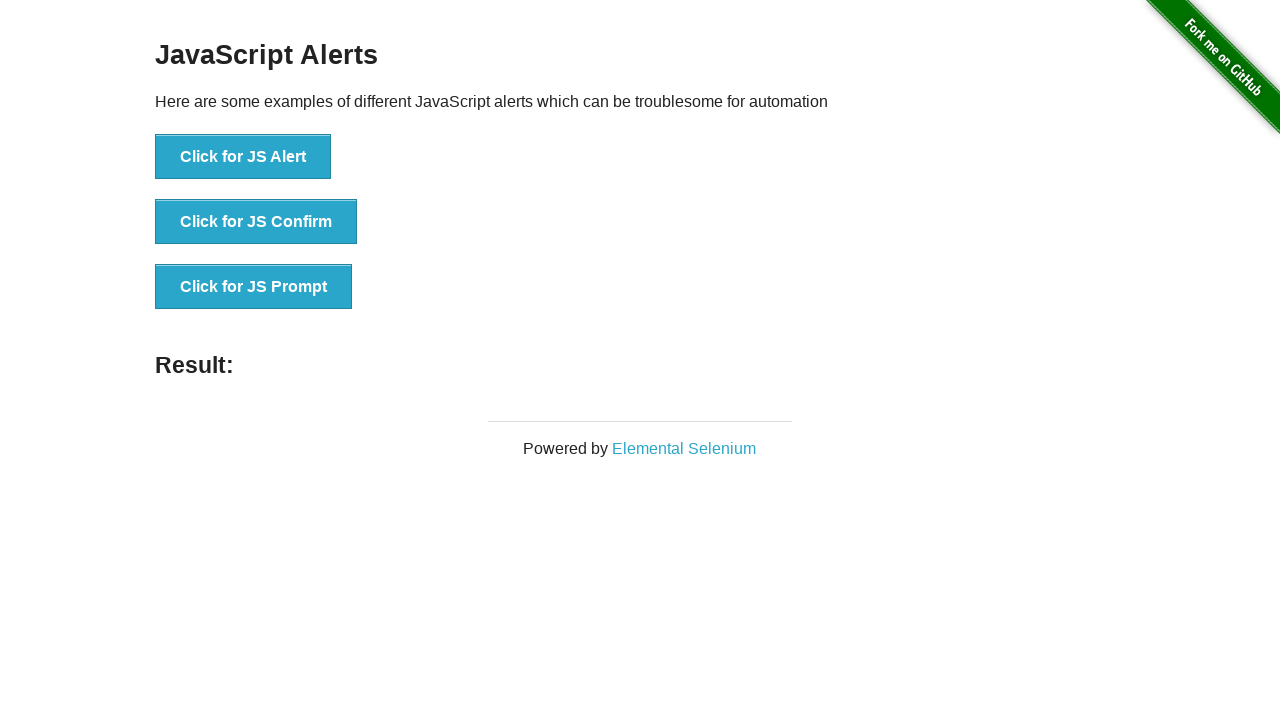

Clicked the JS Confirm button at (256, 222) on xpath=//button[text()='Click for JS Confirm']
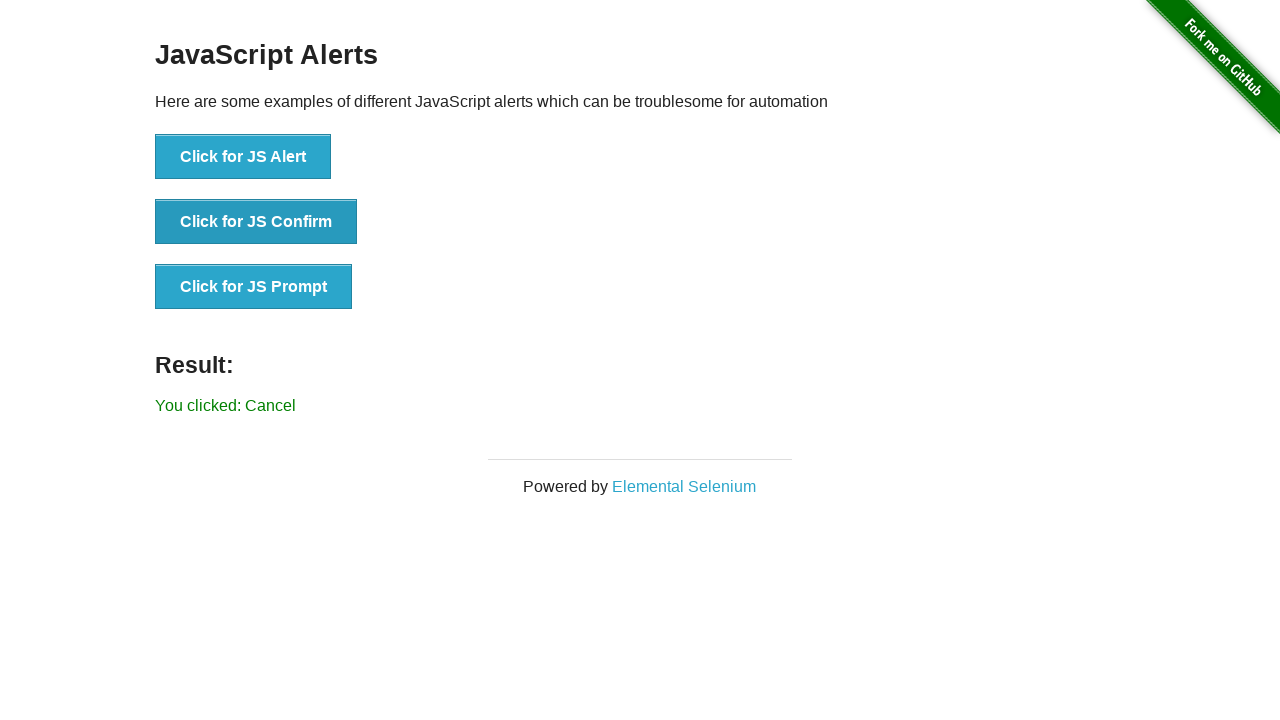

Confirmed that the confirm dialog was dismissed and 'Cancel' was logged as the result
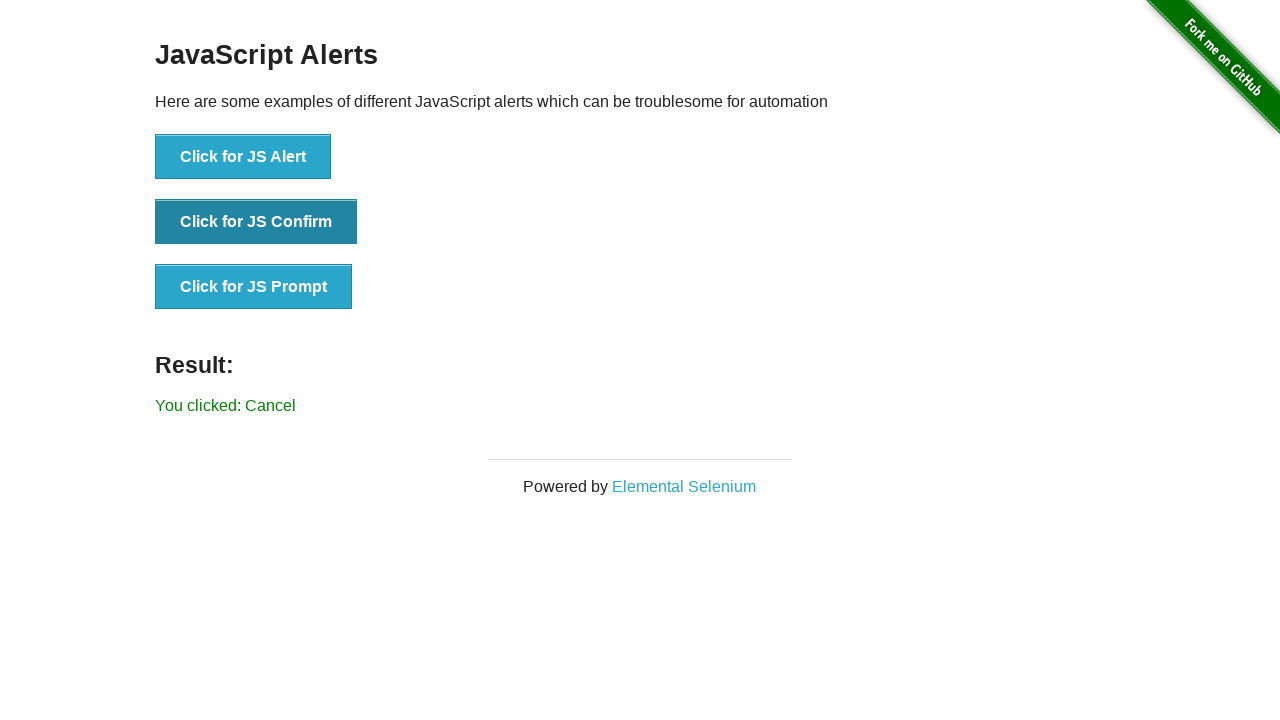

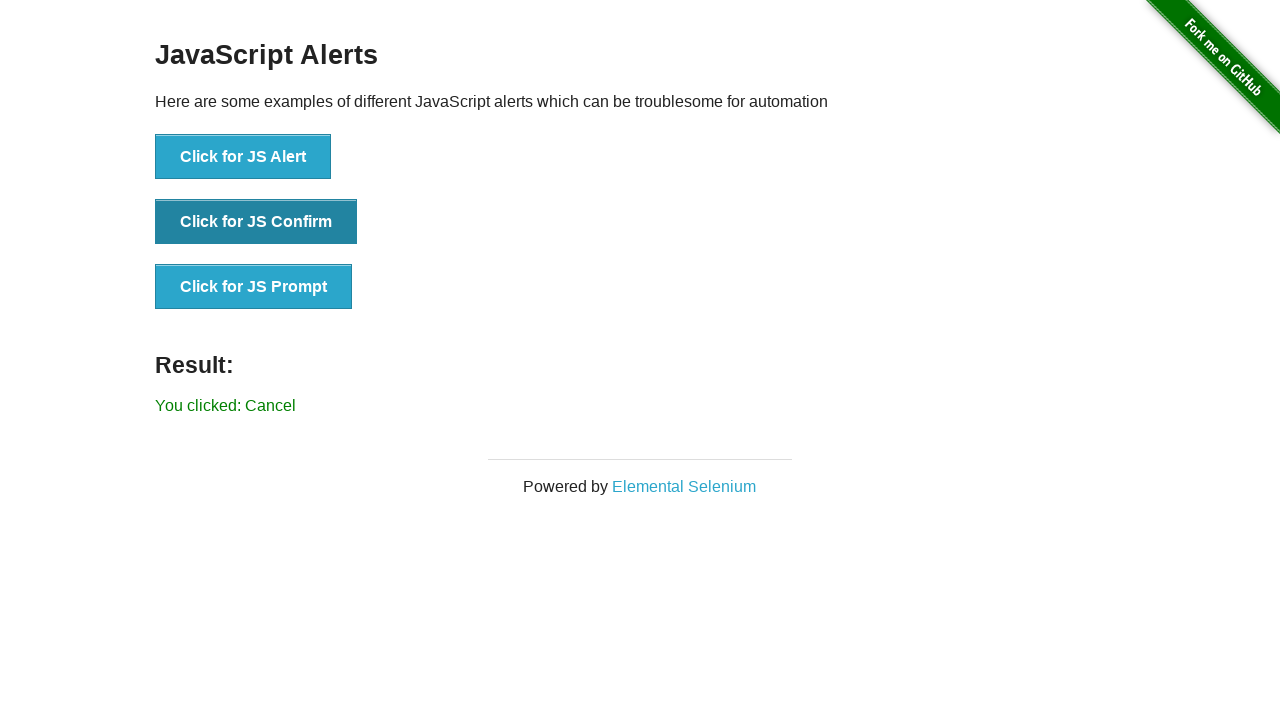